Tests different types of button interactions including double click, right click, and regular click on a demo page

Starting URL: https://demoqa.com/buttons

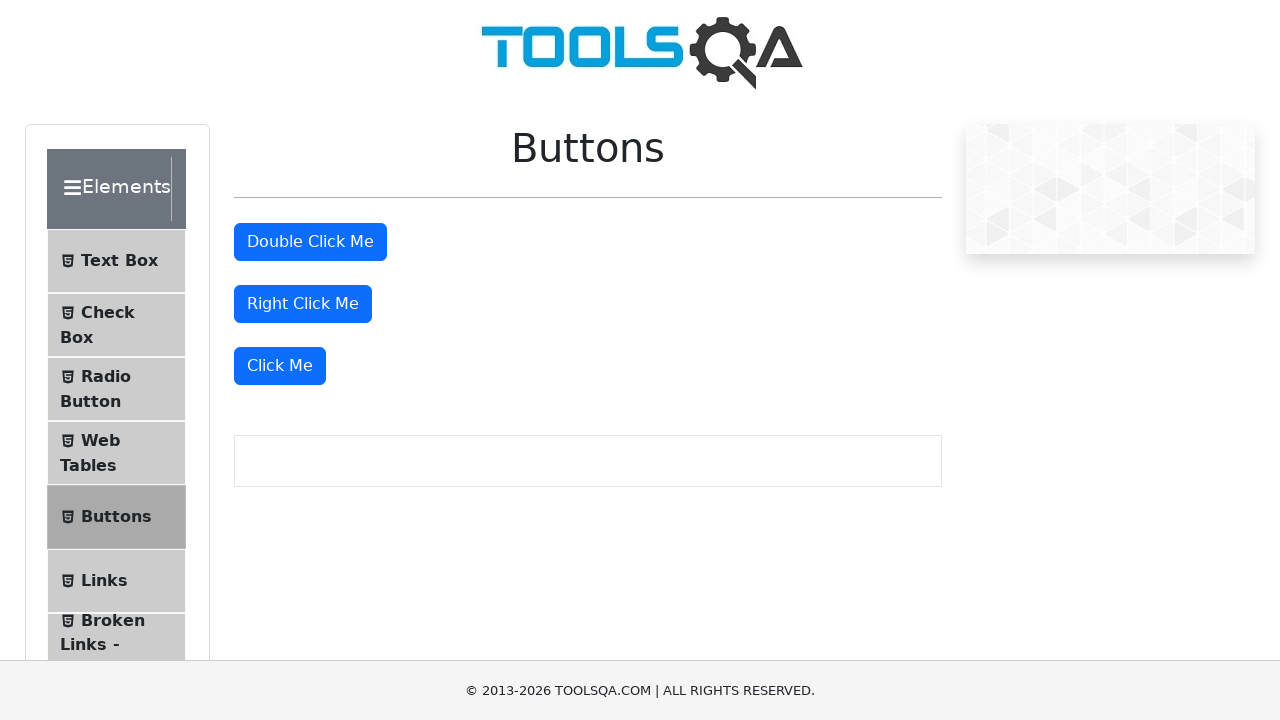

Double-clicked the double-click button at (310, 242) on #doubleClickBtn
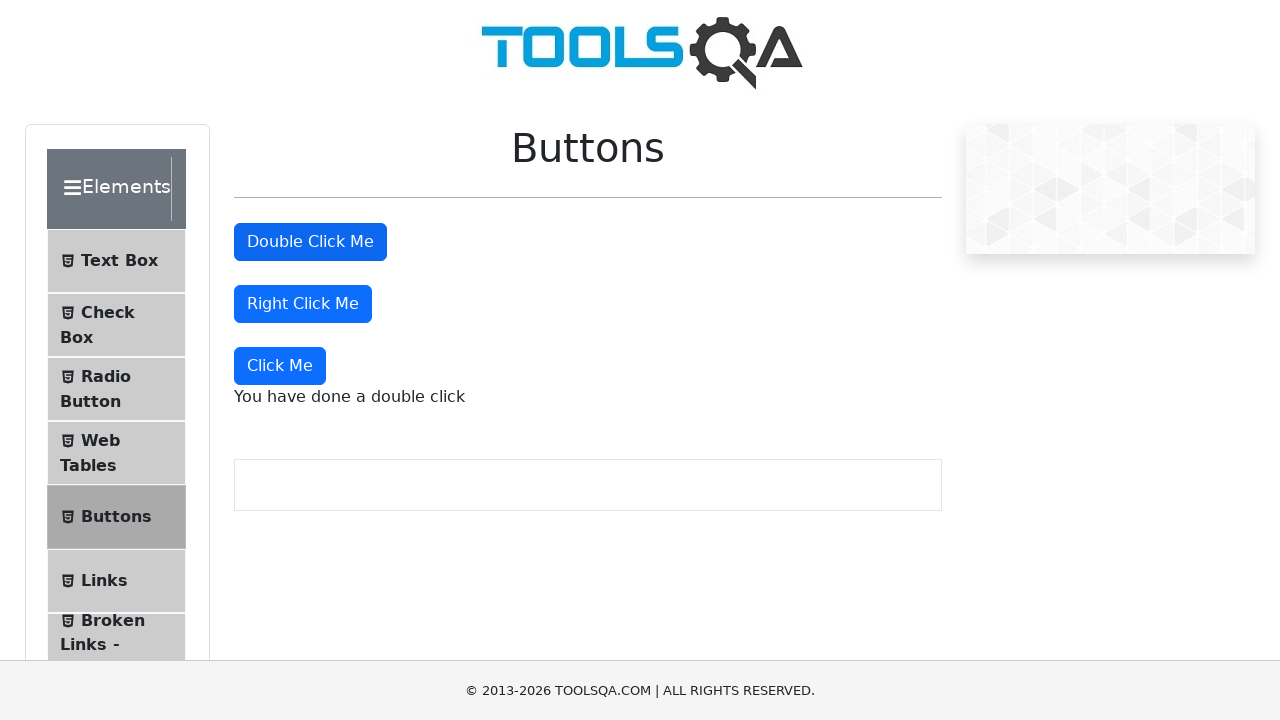

Double-click message appeared
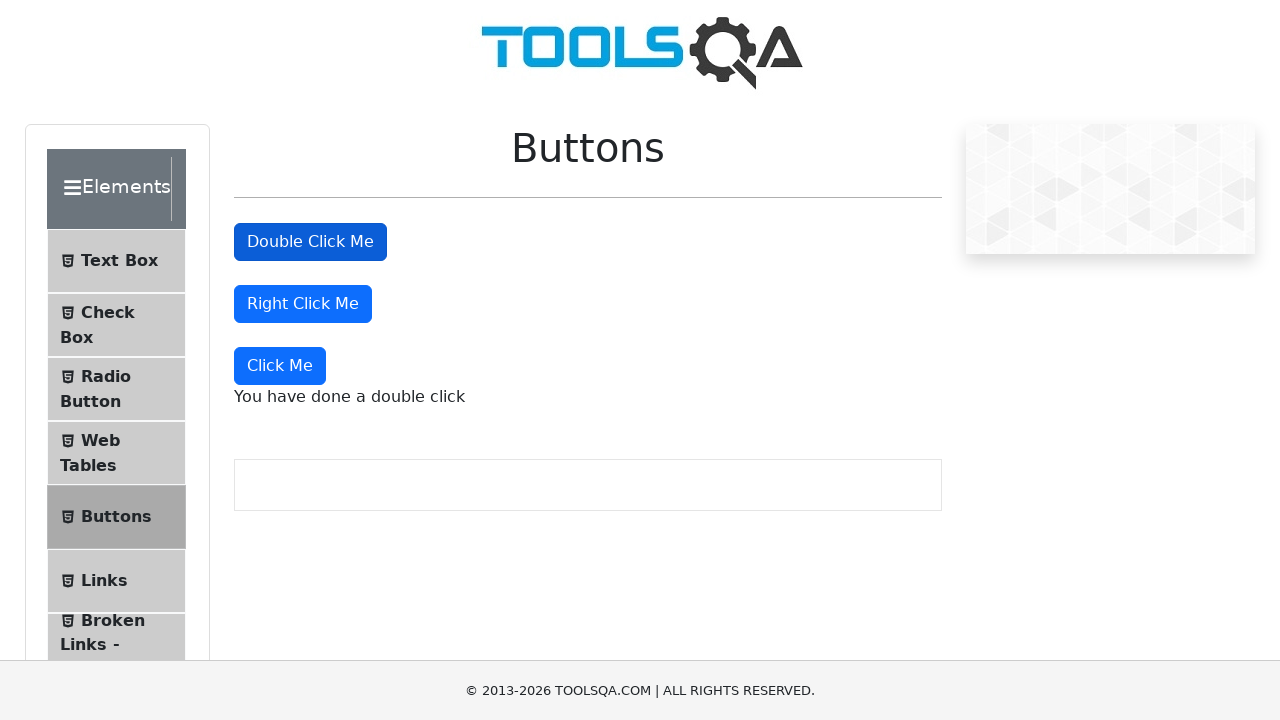

Right-clicked the right-click button at (303, 304) on #rightClickBtn
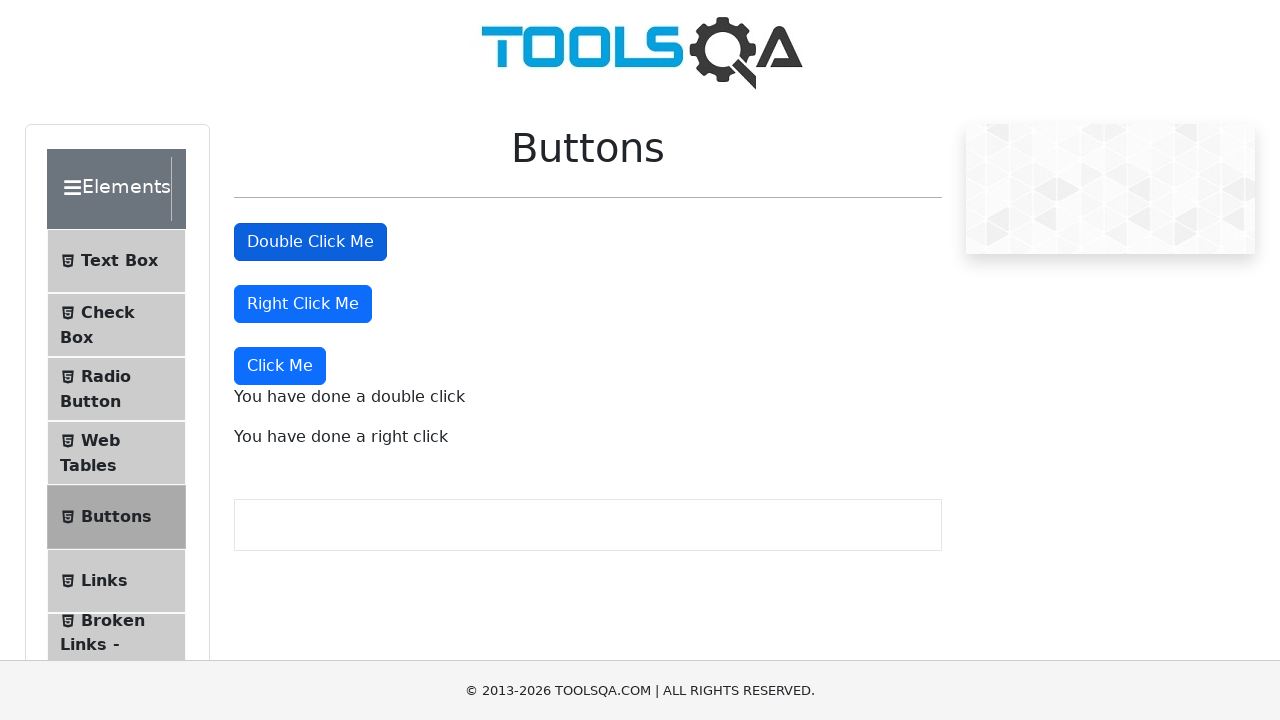

Right-click message appeared
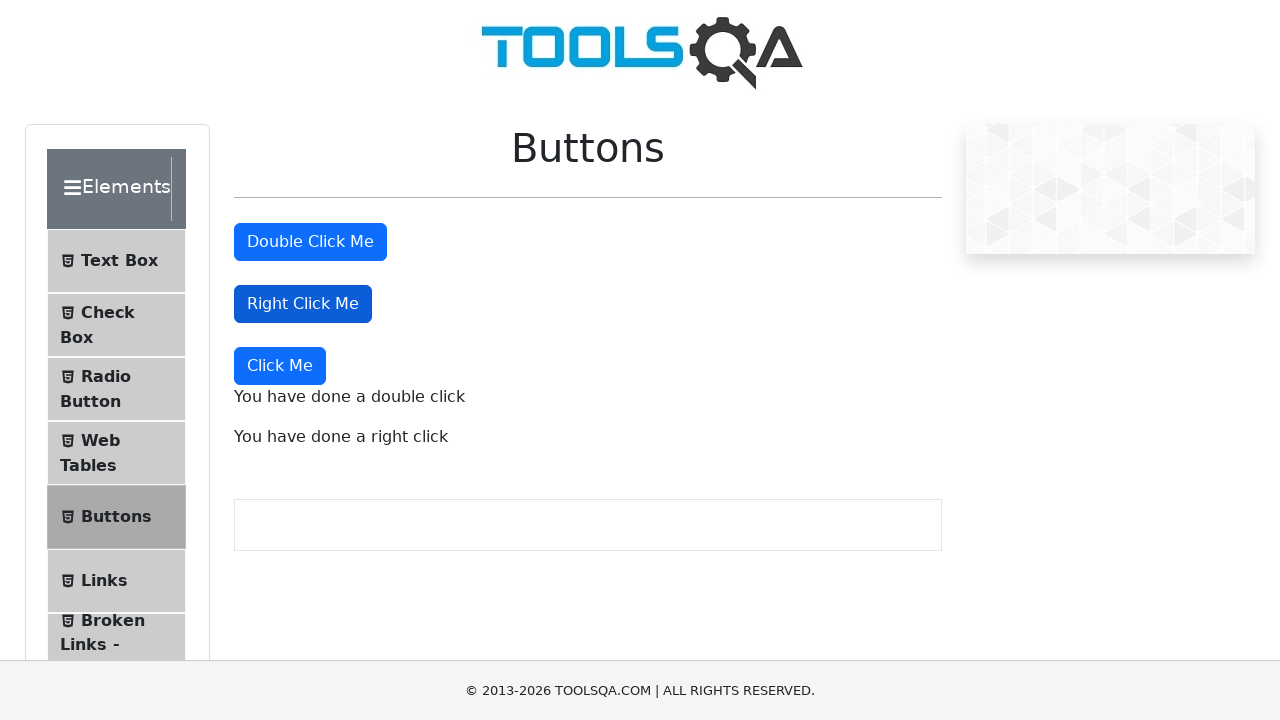

Clicked the dynamic 'Click Me' button at (280, 366) on xpath=//div/button[starts-with(text(),'Click Me')]
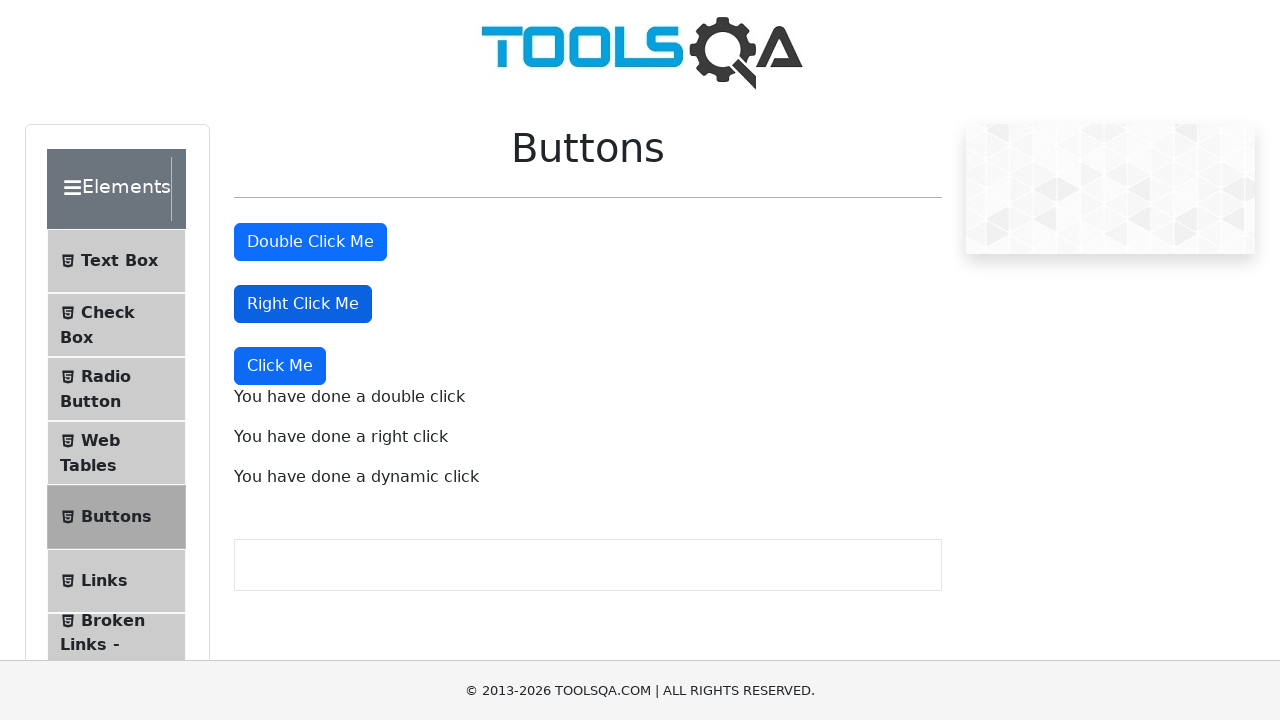

Dynamic click message appeared
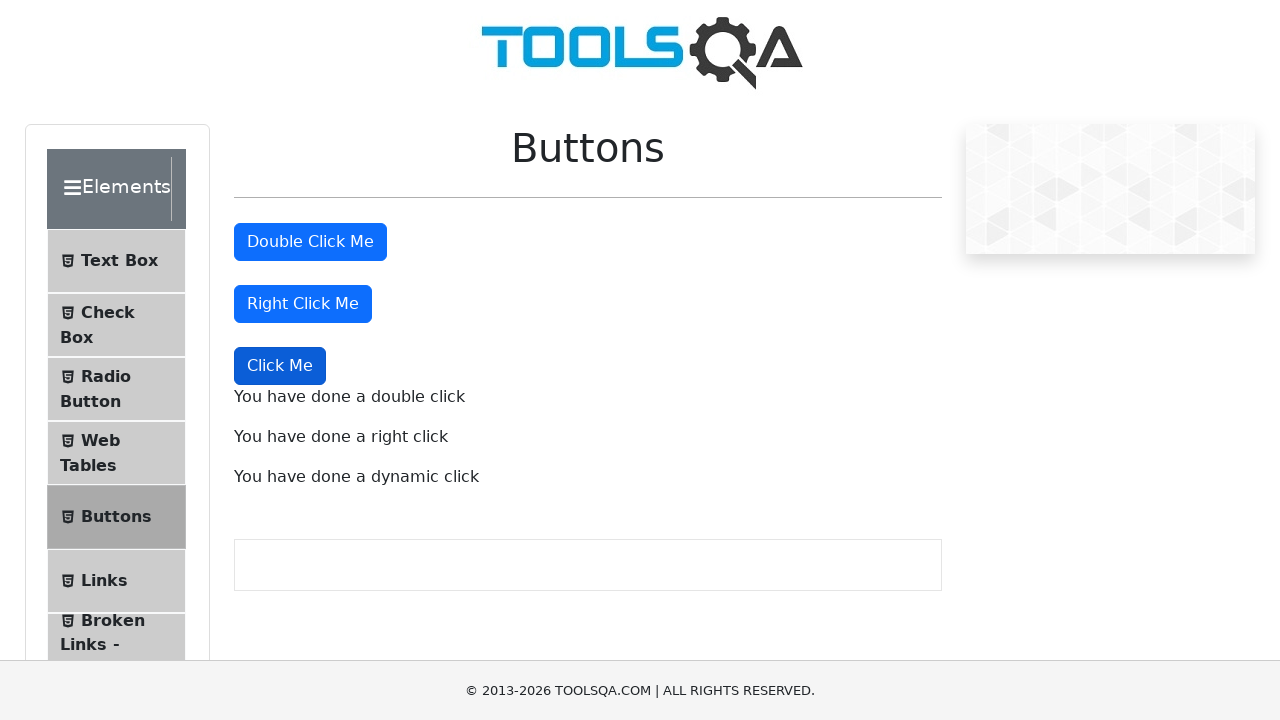

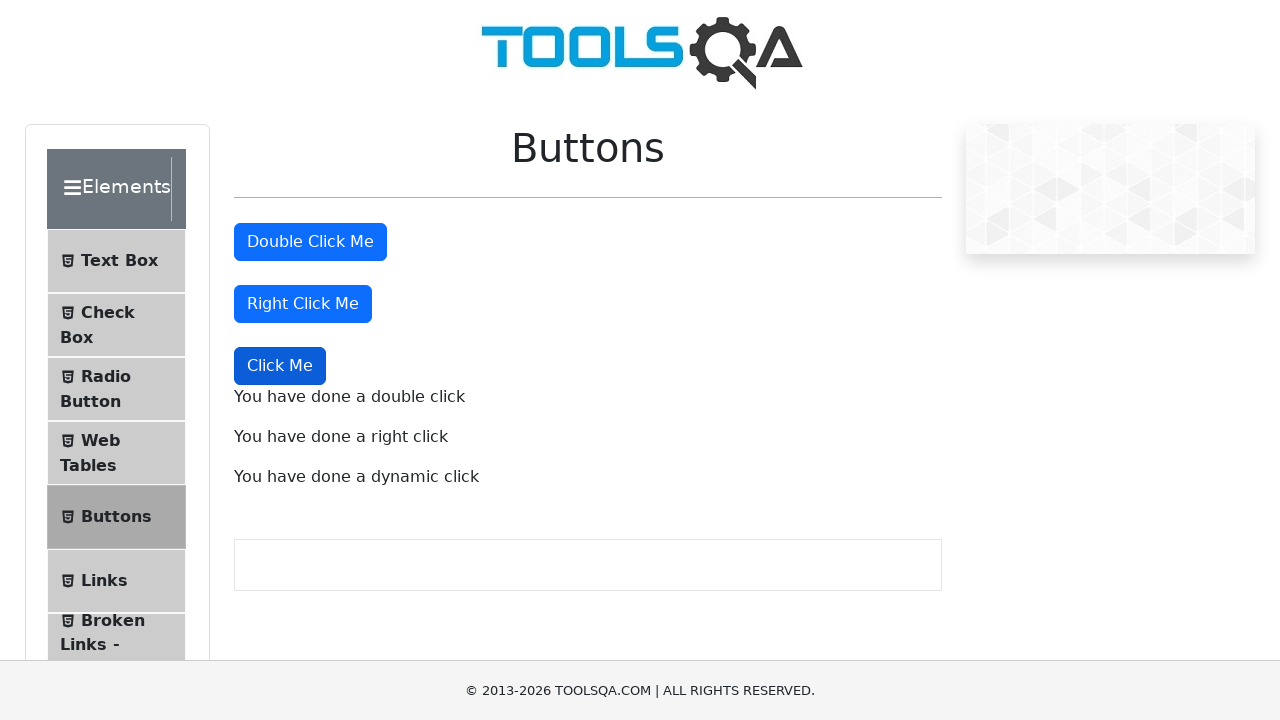